Tests that new items are appended to the bottom of the todo list by creating 3 items

Starting URL: https://demo.playwright.dev/todomvc

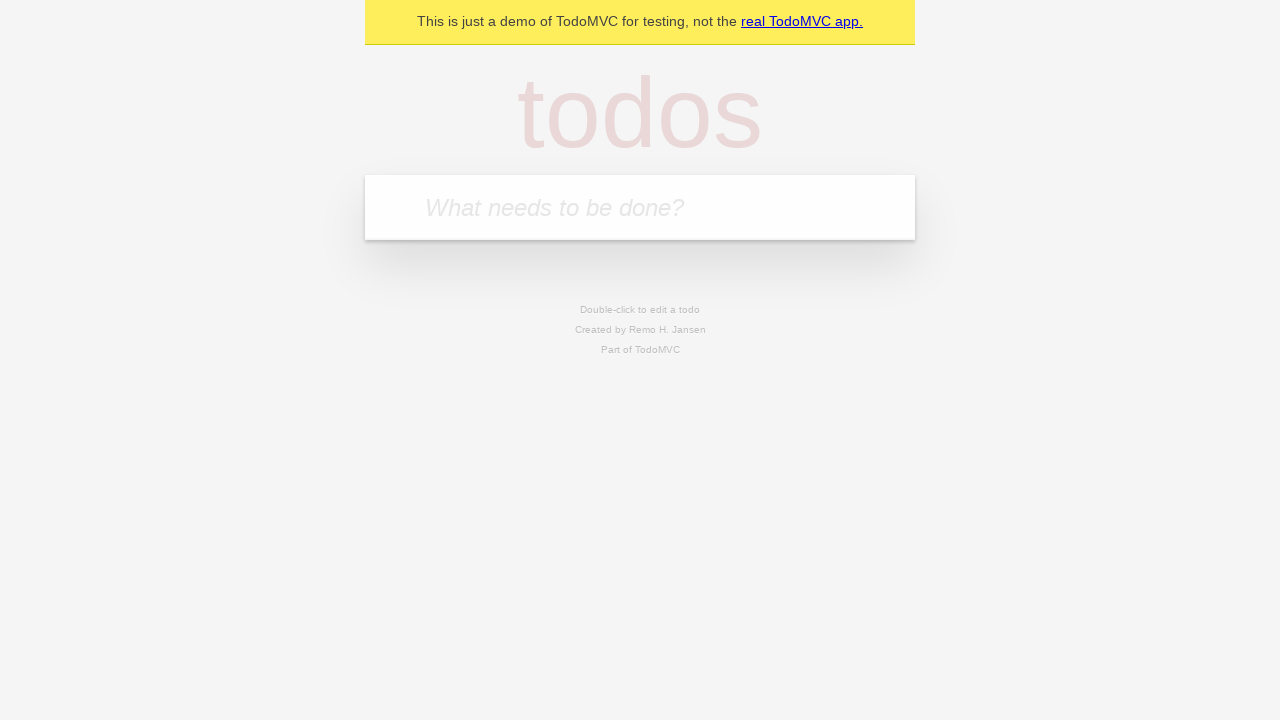

Located the 'What needs to be done?' input field
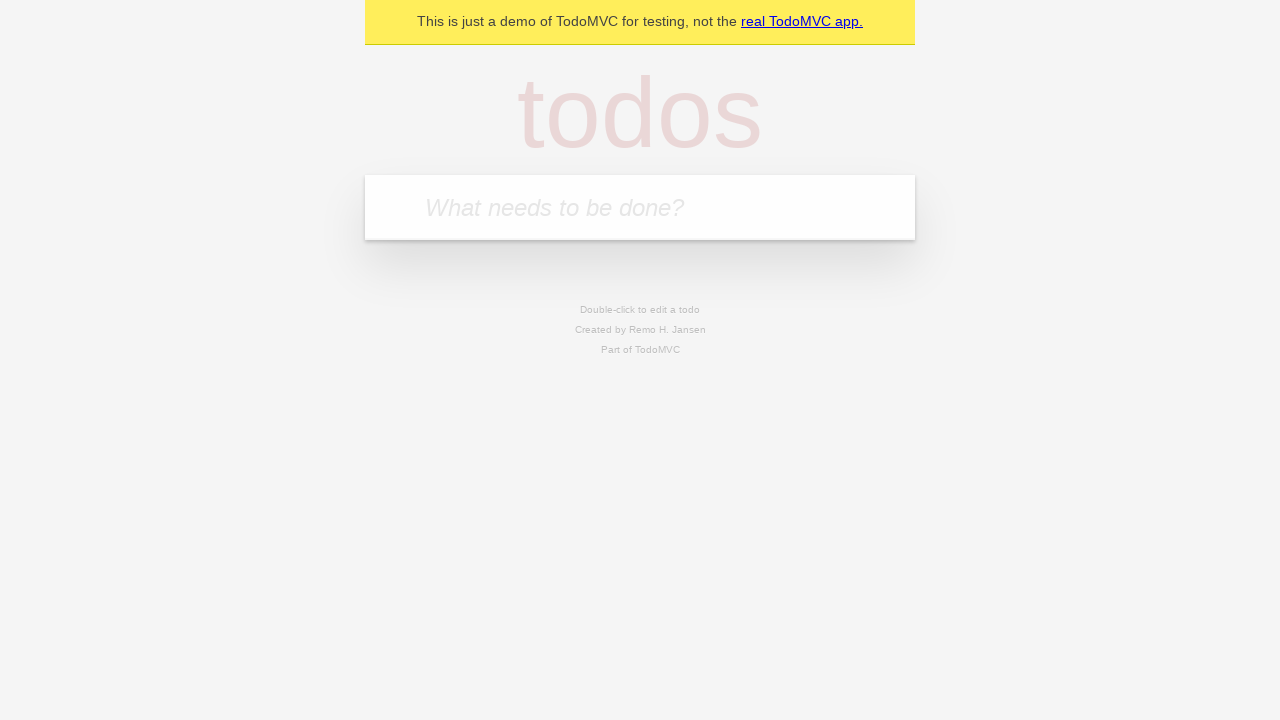

Filled input field with 'buy some cheese' on internal:attr=[placeholder="What needs to be done?"i]
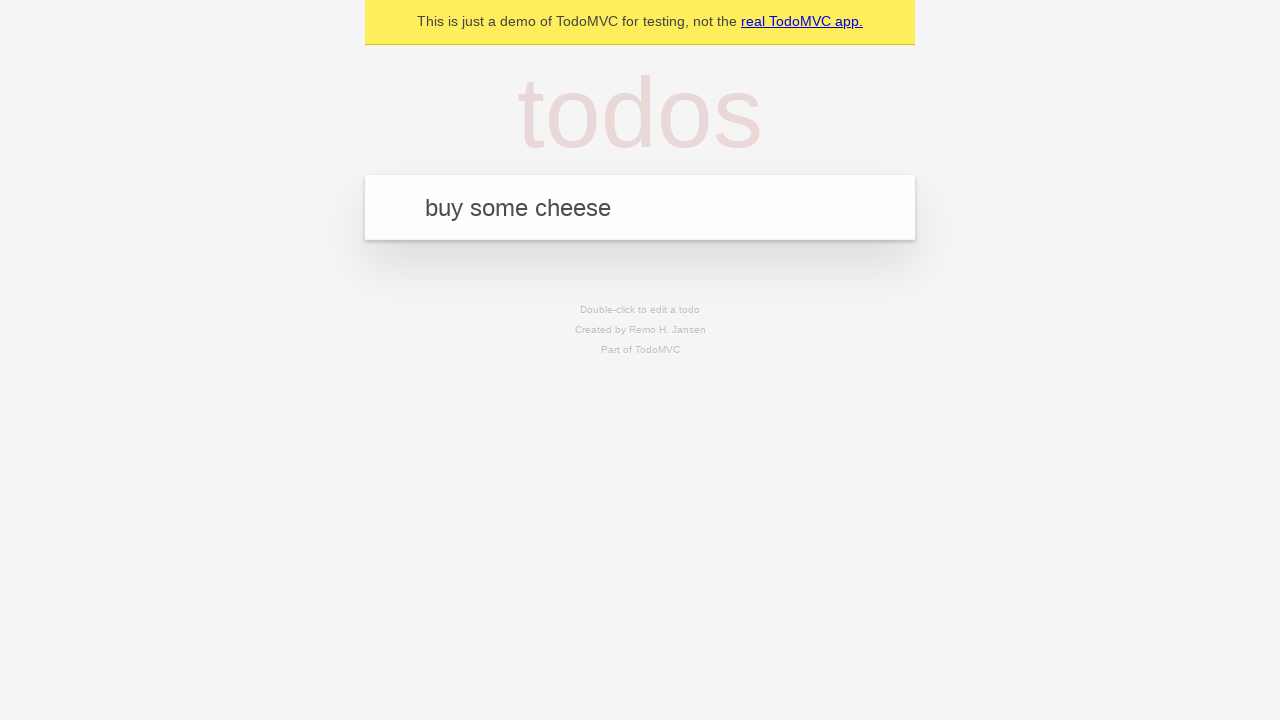

Pressed Enter to add first todo item on internal:attr=[placeholder="What needs to be done?"i]
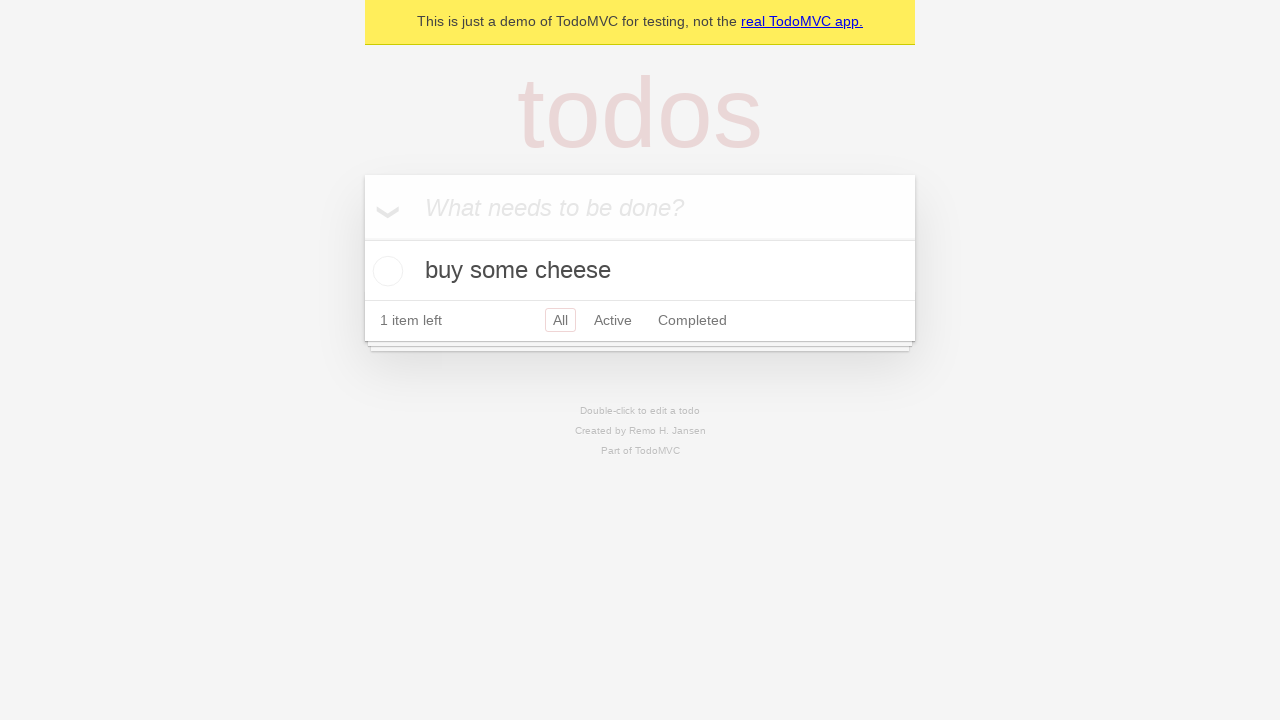

Filled input field with 'feed the cat' on internal:attr=[placeholder="What needs to be done?"i]
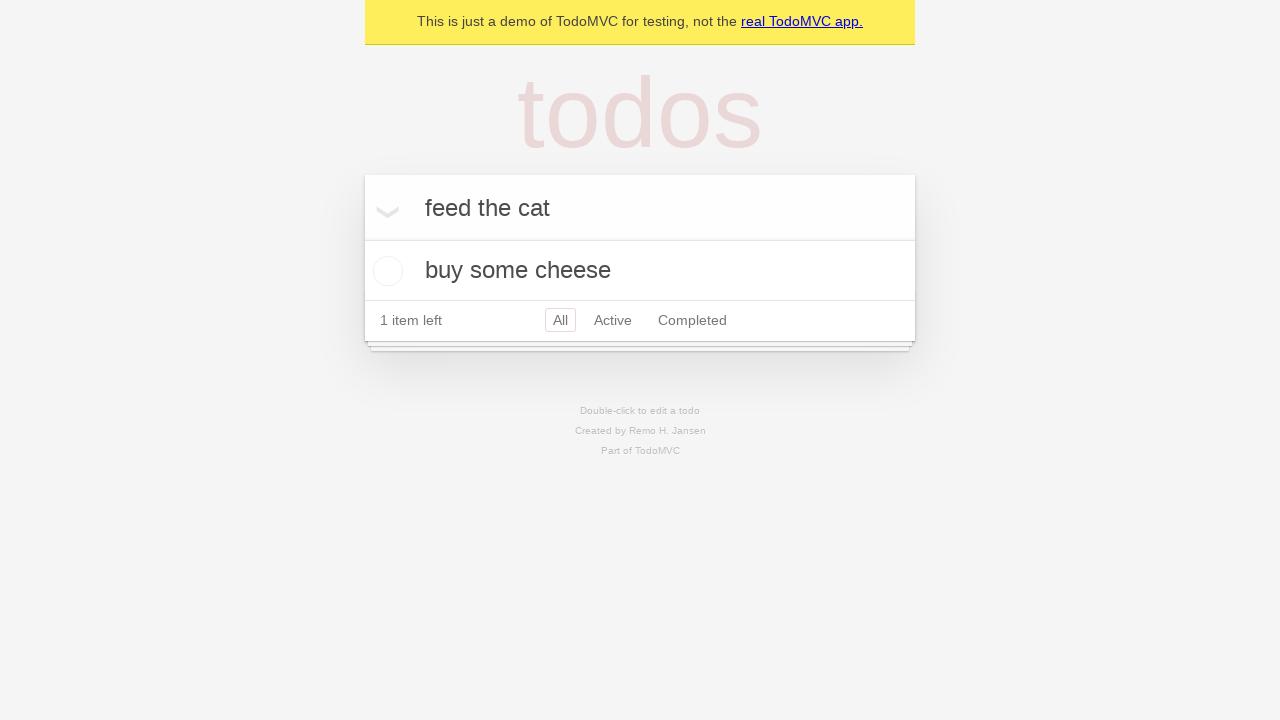

Pressed Enter to add second todo item on internal:attr=[placeholder="What needs to be done?"i]
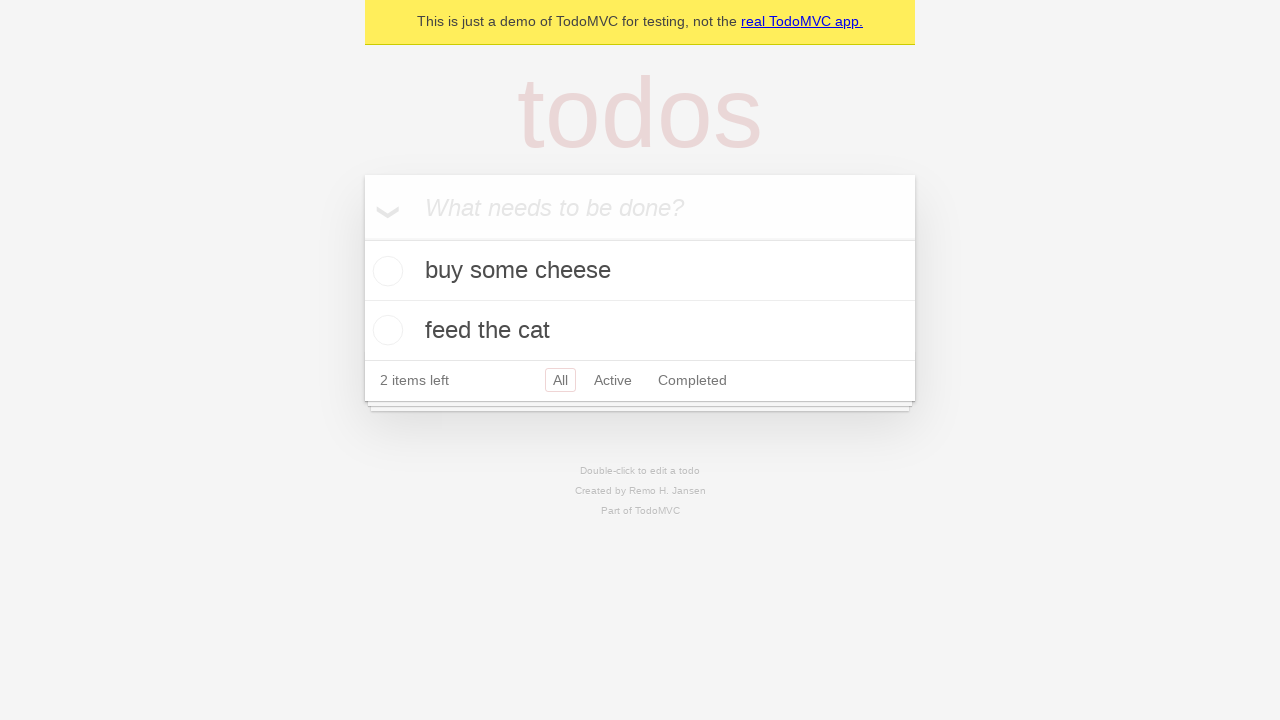

Filled input field with 'book a doctors appointment' on internal:attr=[placeholder="What needs to be done?"i]
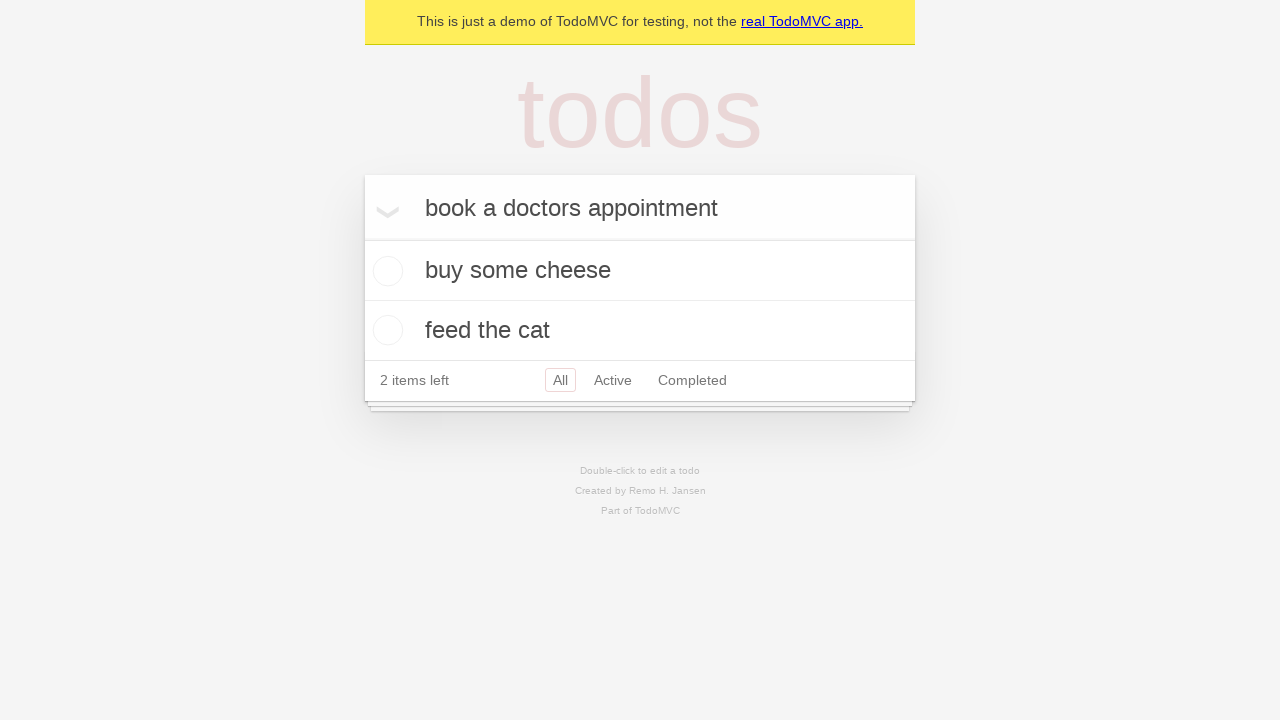

Pressed Enter to add third todo item on internal:attr=[placeholder="What needs to be done?"i]
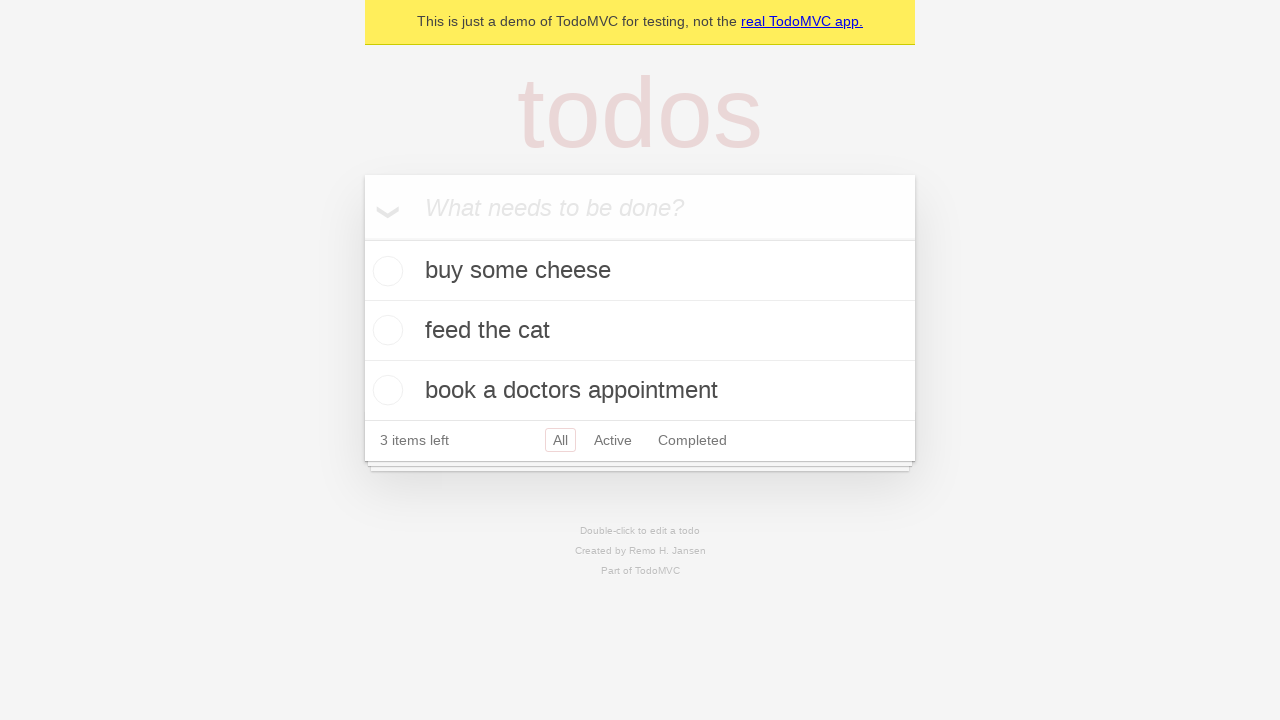

Verified that '3 items left' counter is displayed
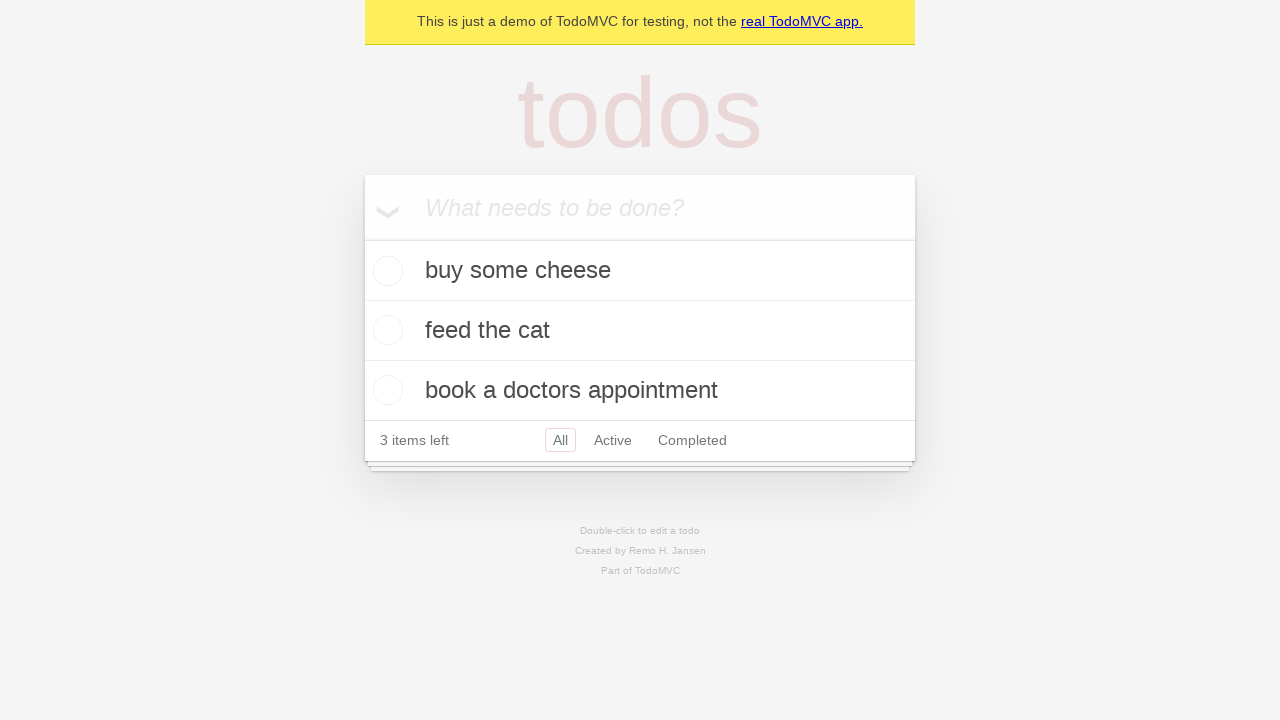

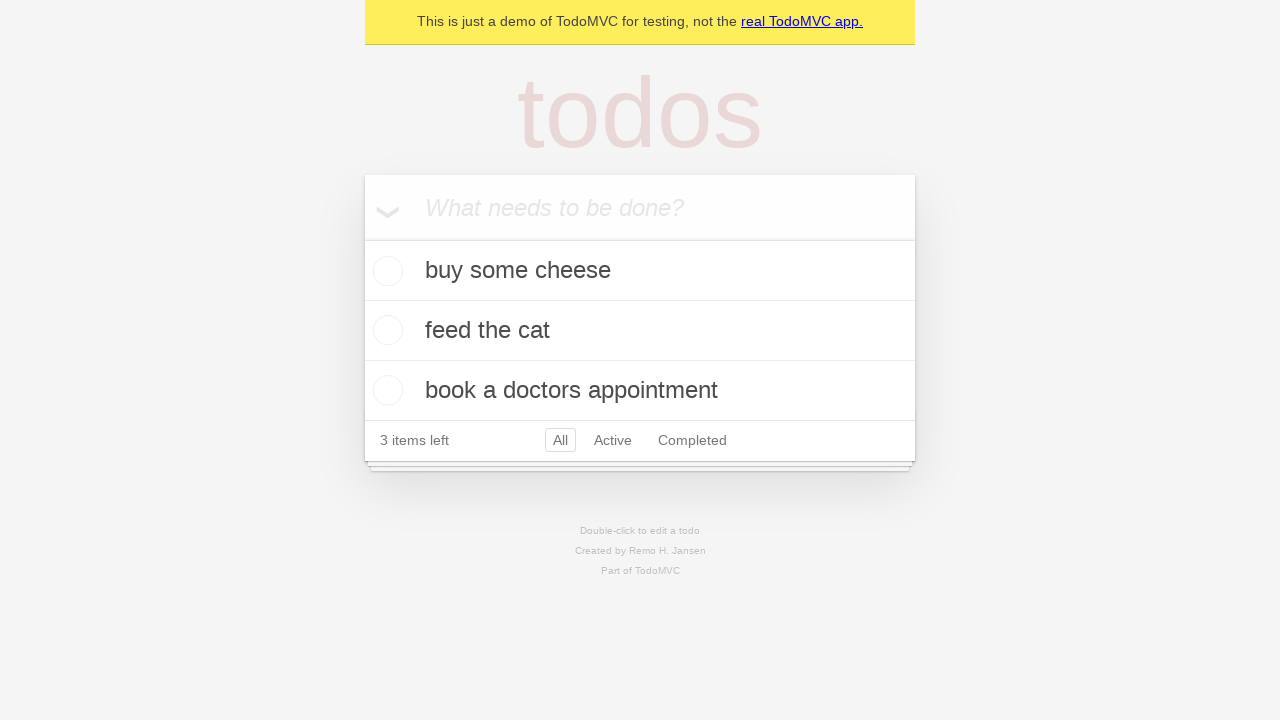